Tests radio button functionality on DemoQA website by selecting "Yes" and "Impressive" radio buttons and verifying the corresponding confirmation messages are displayed.

Starting URL: https://demoqa.com/

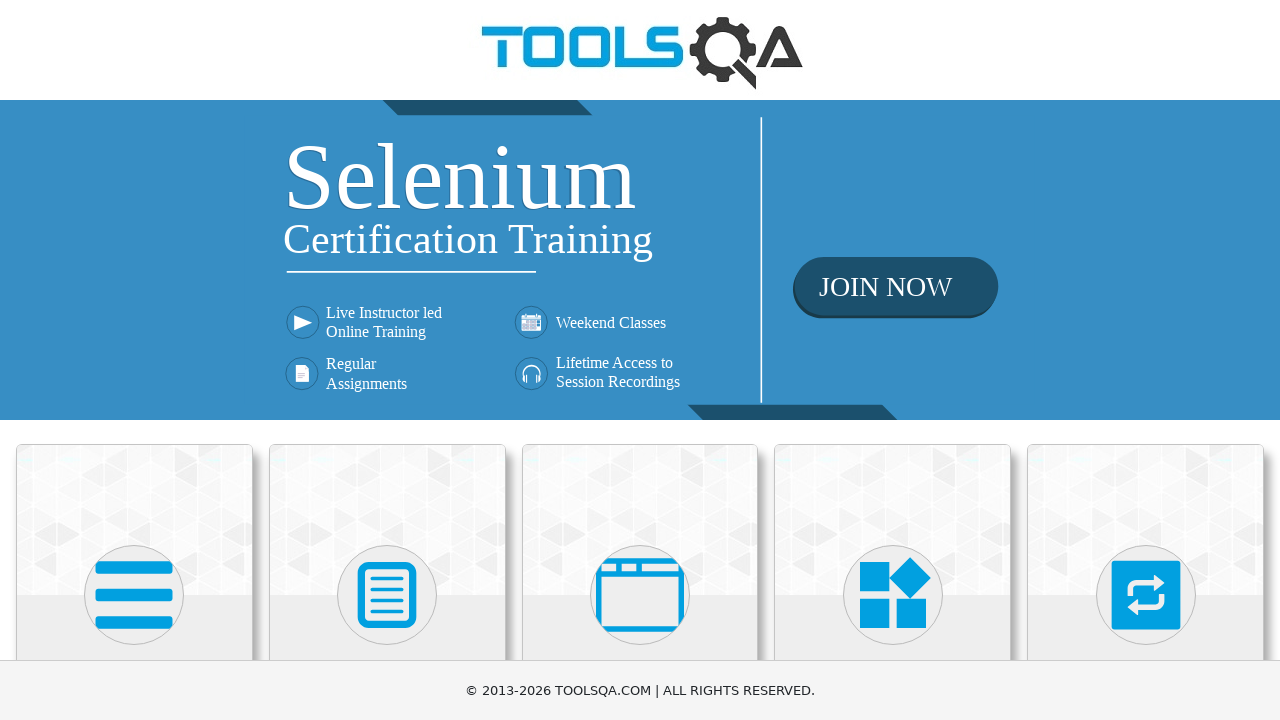

Navigated to DemoQA website
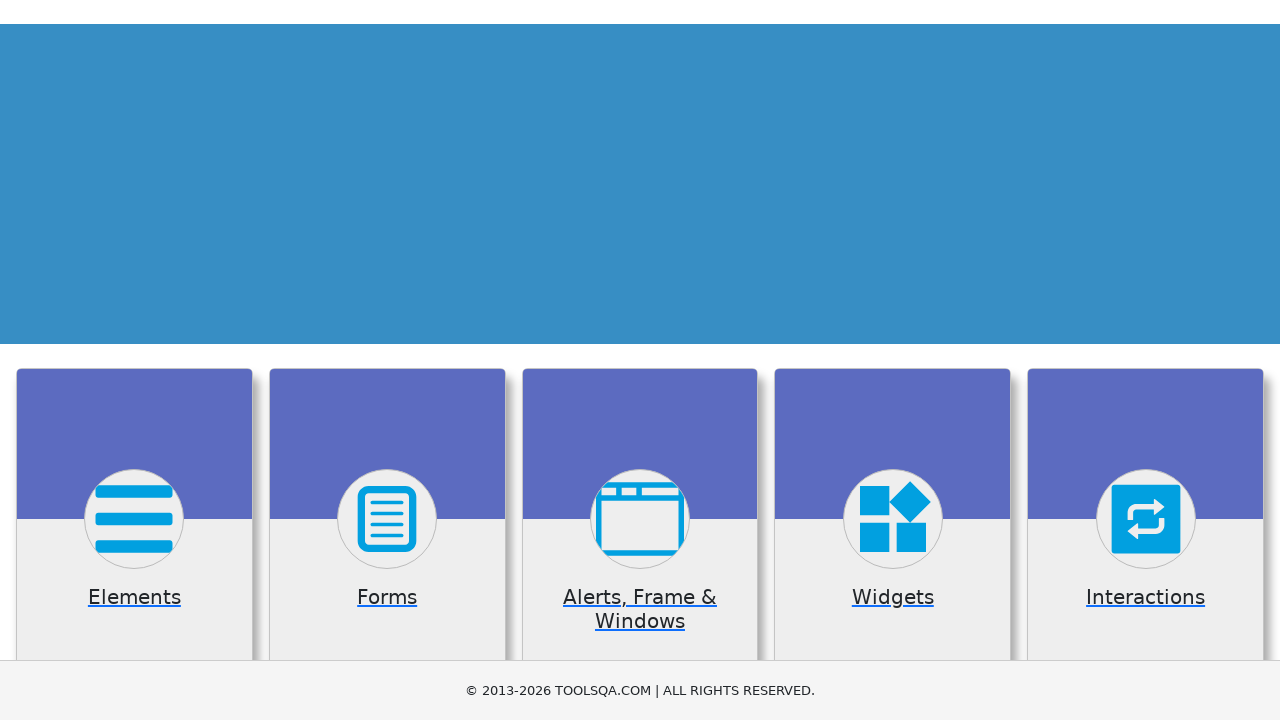

Clicked on Elements card at (134, 360) on text=Elements
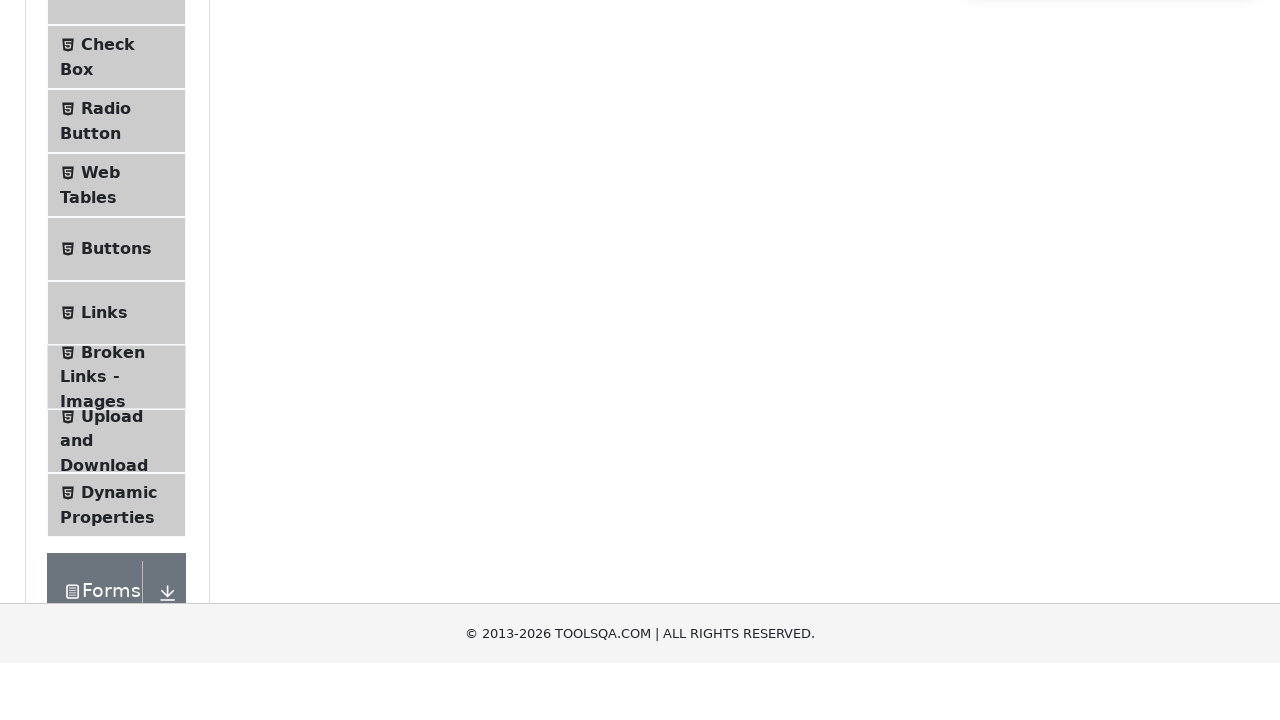

Clicked on Radio Button menu item at (106, 376) on text=Radio Button
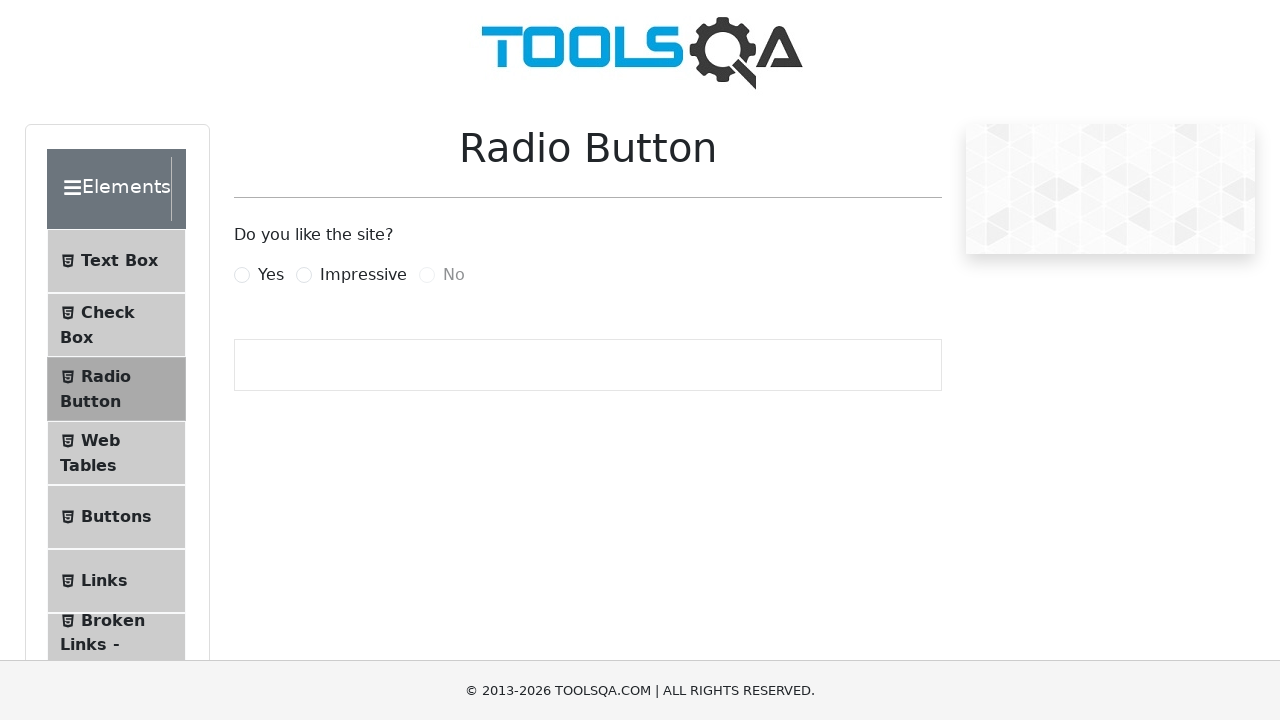

Selected 'Yes' radio button at (271, 275) on label[for='yesRadio']
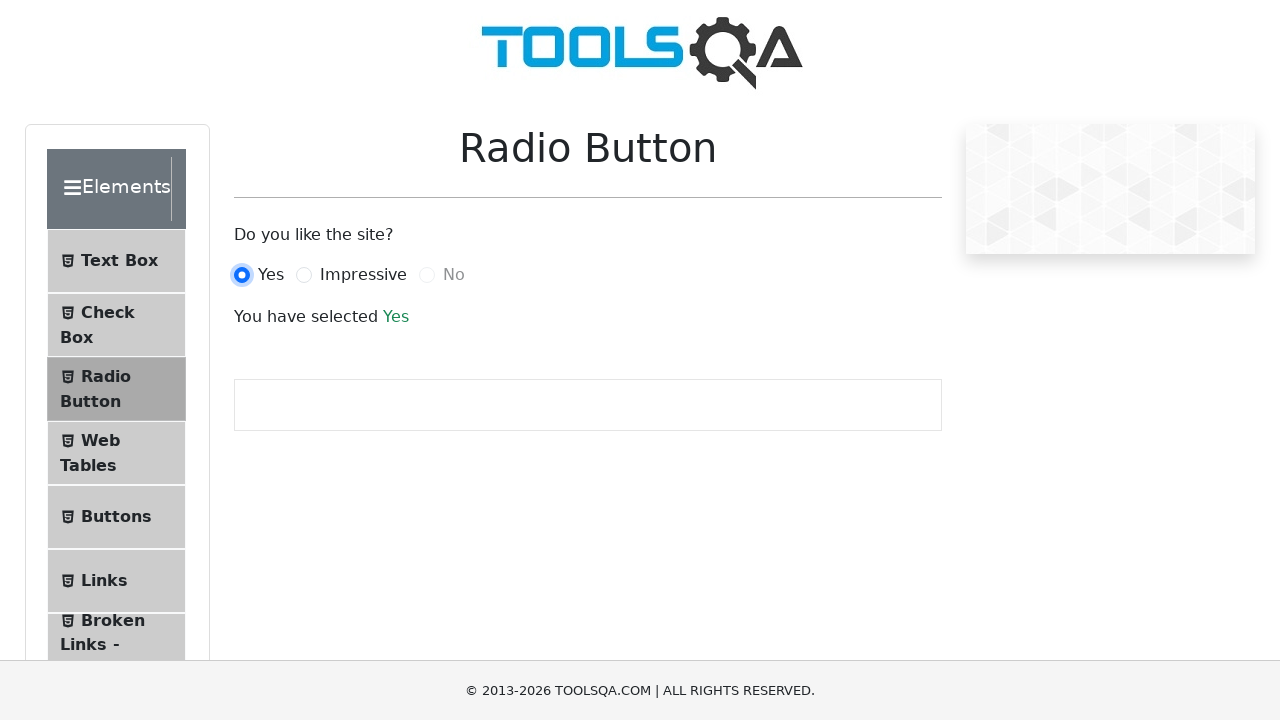

Retrieved confirmation message after selecting 'Yes'
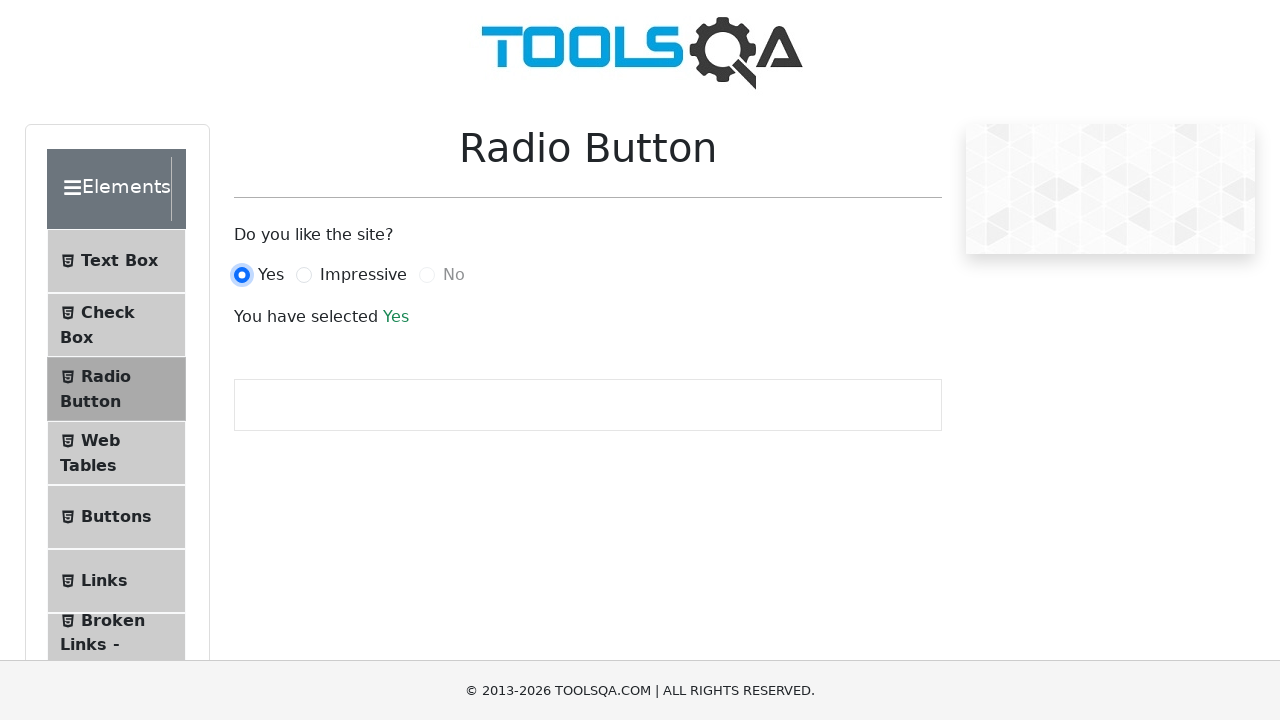

Verified 'You have selected Yes' message is displayed
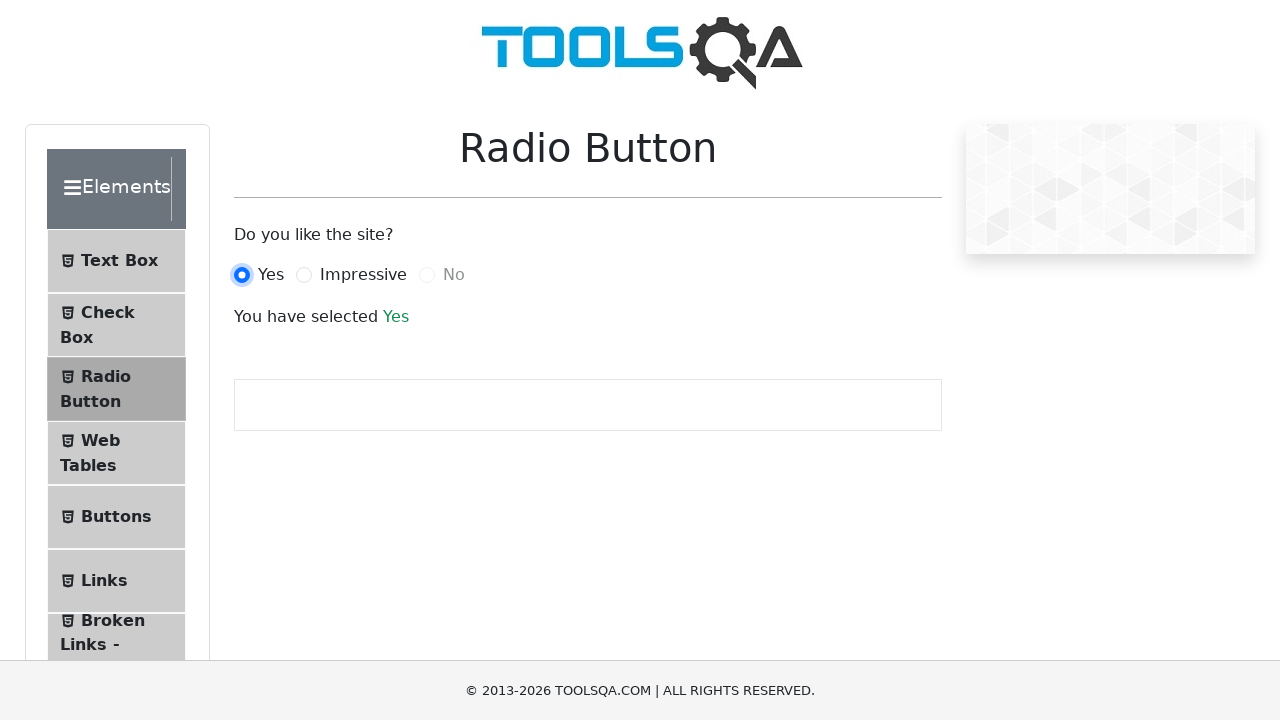

Selected 'Impressive' radio button at (363, 275) on label[for='impressiveRadio']
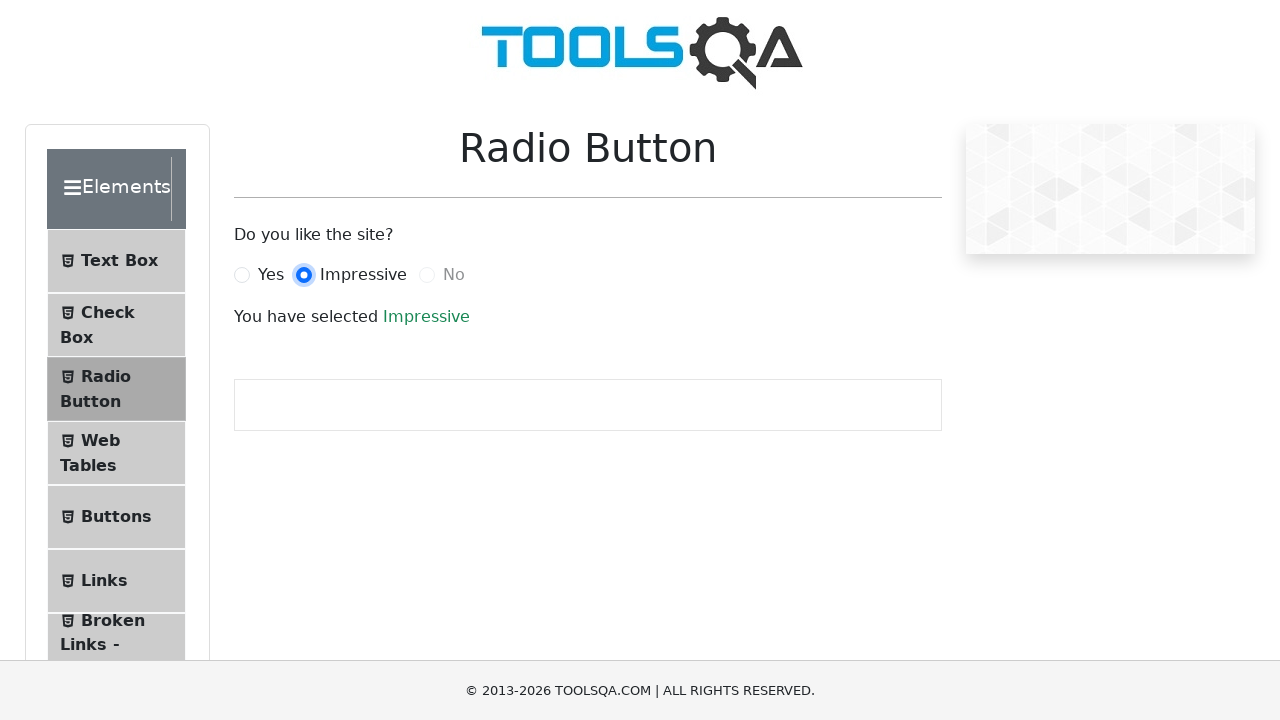

Retrieved confirmation message after selecting 'Impressive'
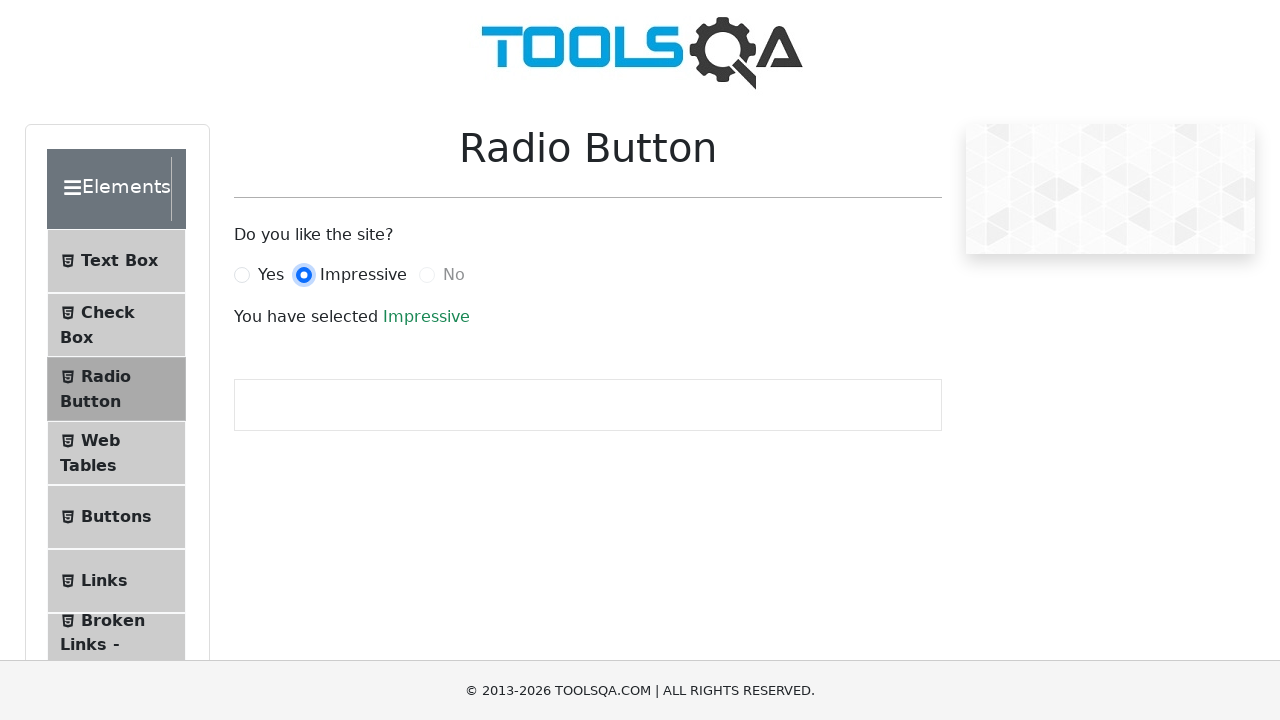

Verified 'You have selected Impressive' message is displayed
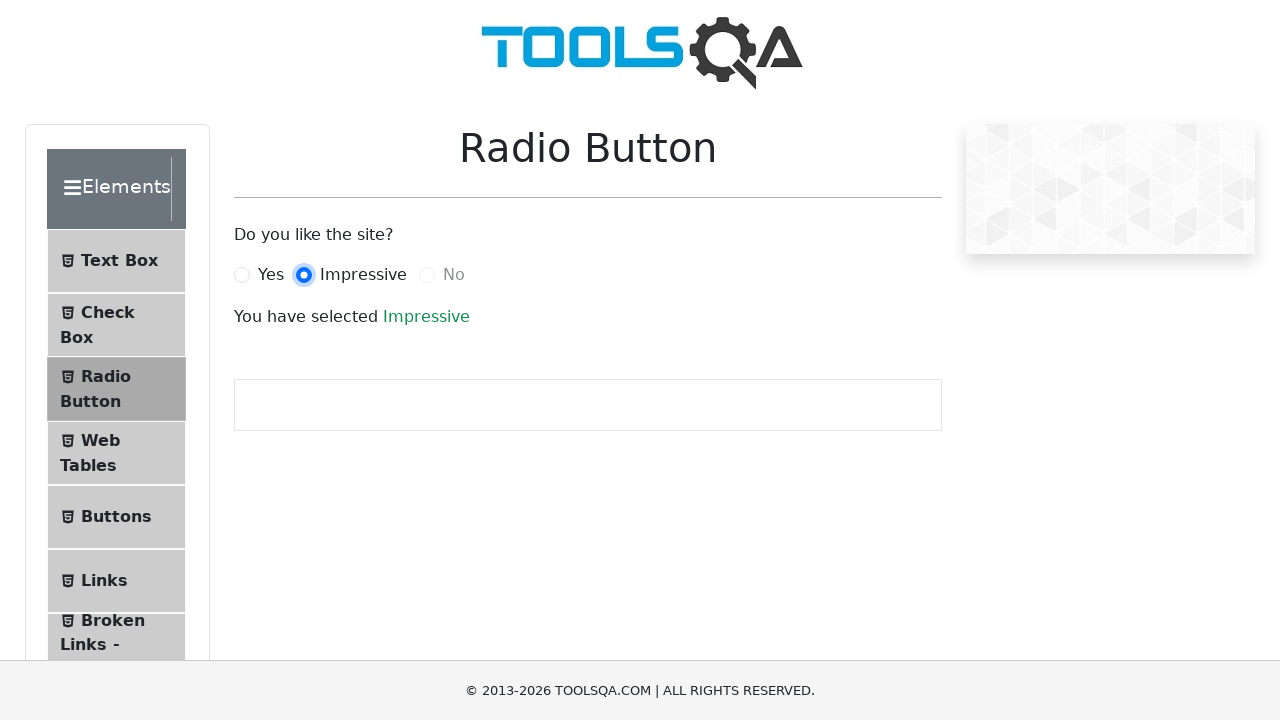

Checked if 'No' radio button is disabled
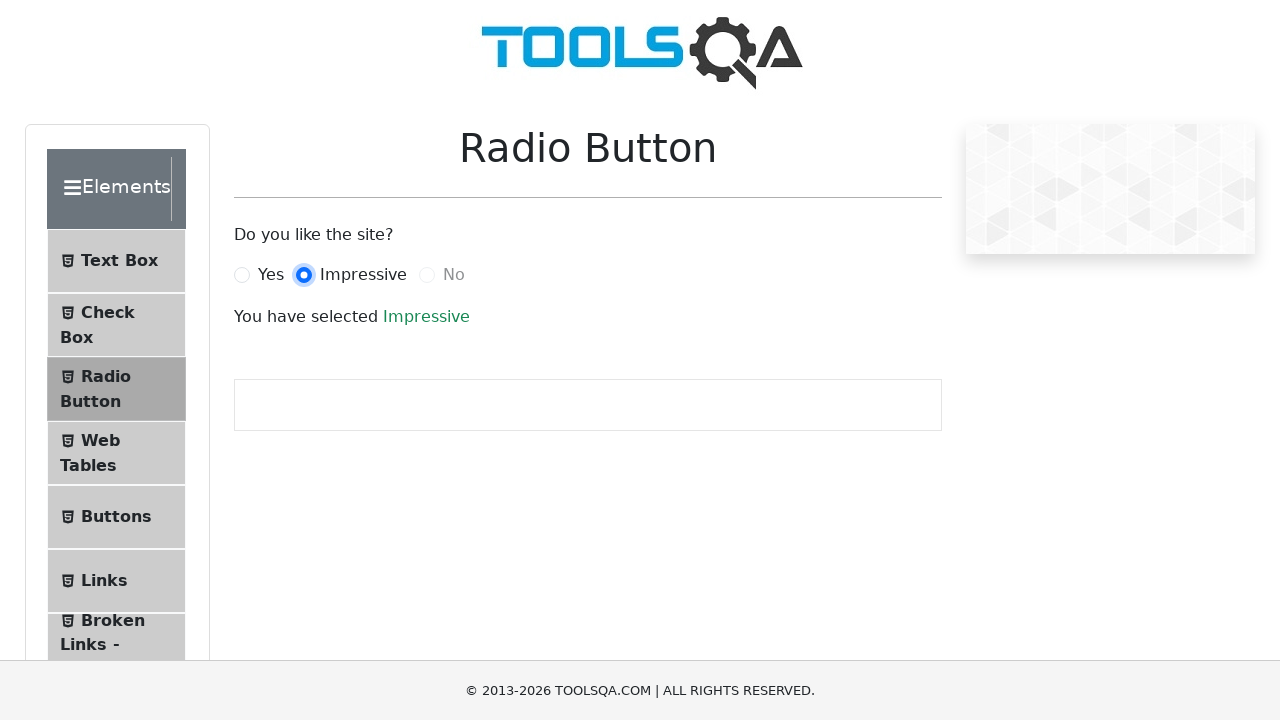

Confirmed that 'No' radio button is disabled: True
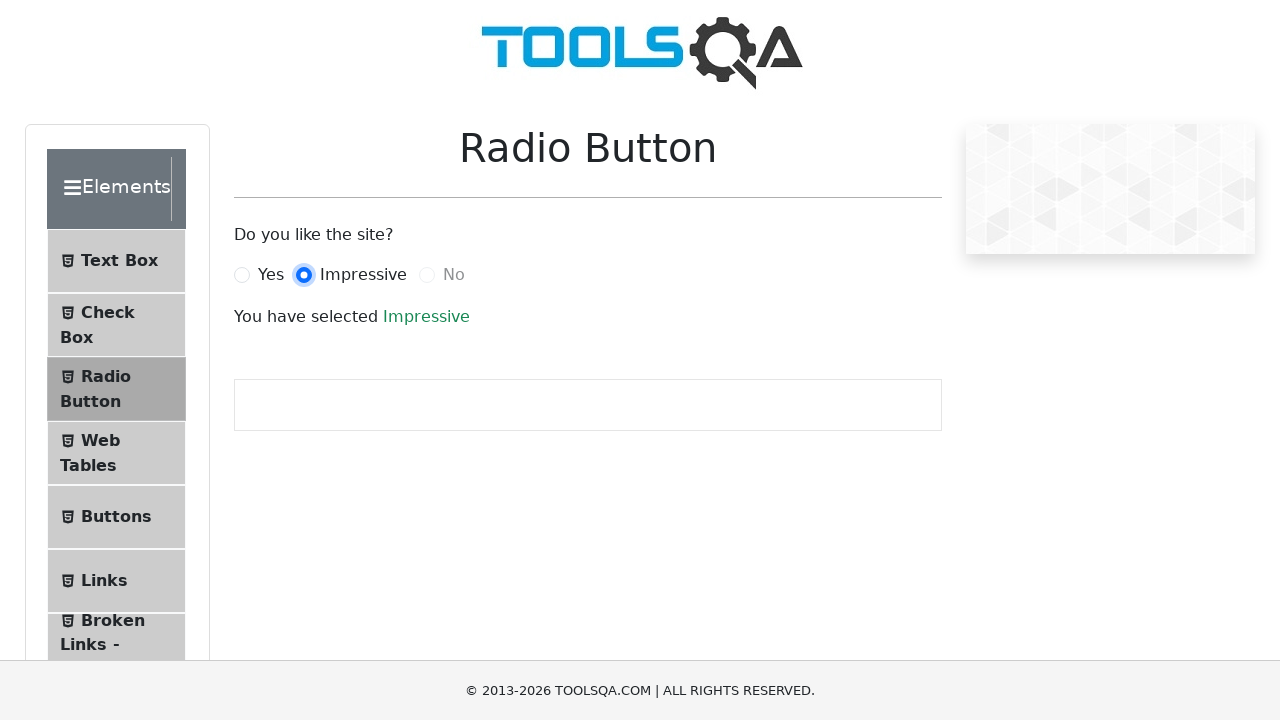

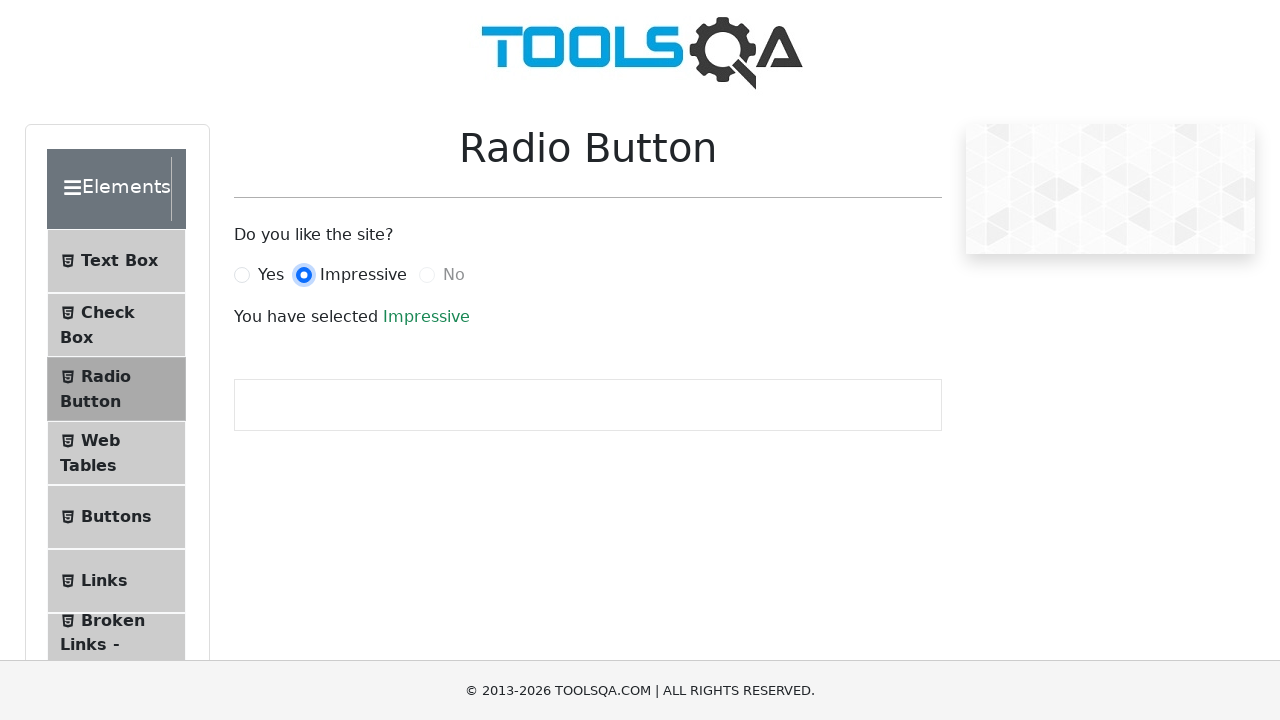